Navigates to the QA Click Academy homepage and verifies the page loads successfully

Starting URL: http://www.qaclickacademy.com/

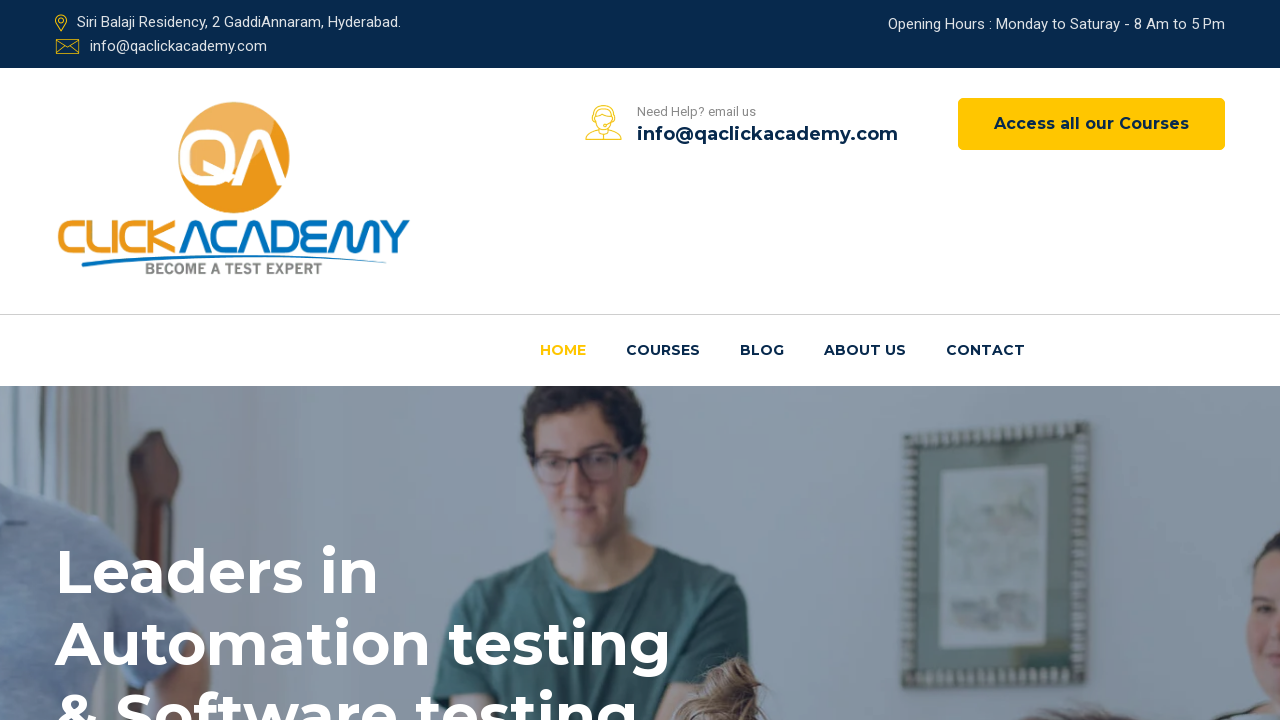

Navigated to QA Click Academy homepage
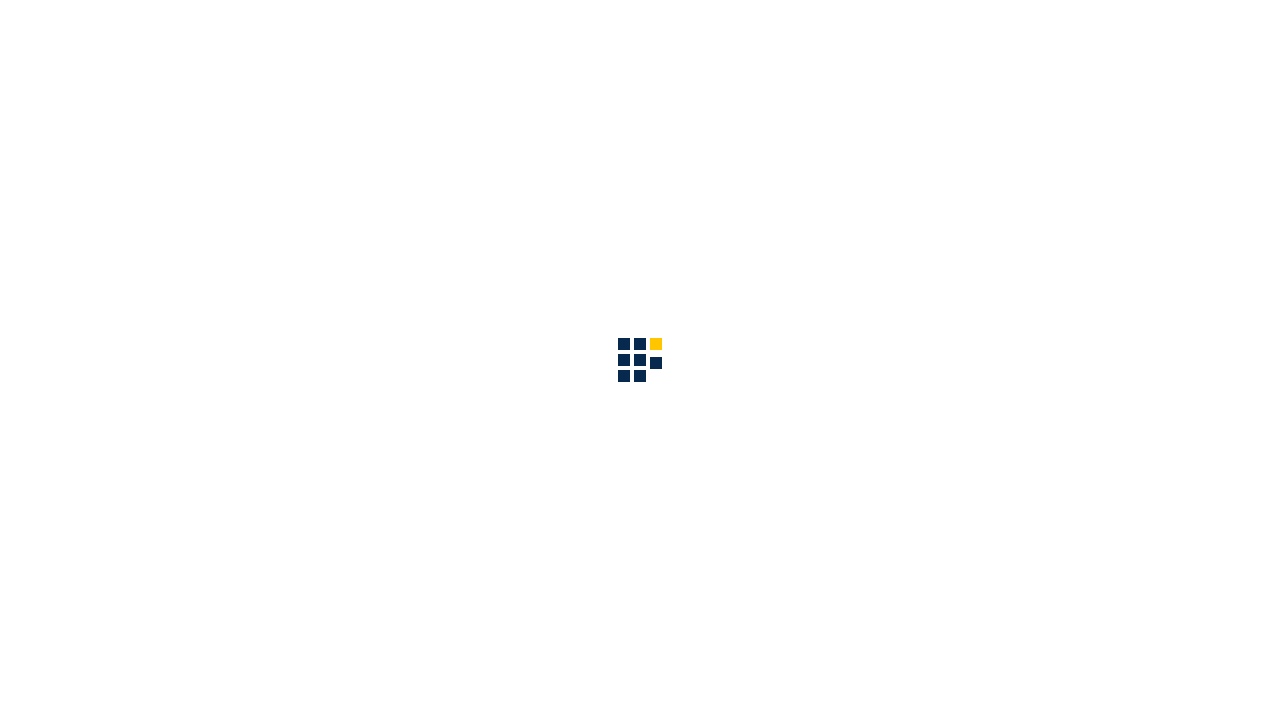

Page DOM content loaded successfully
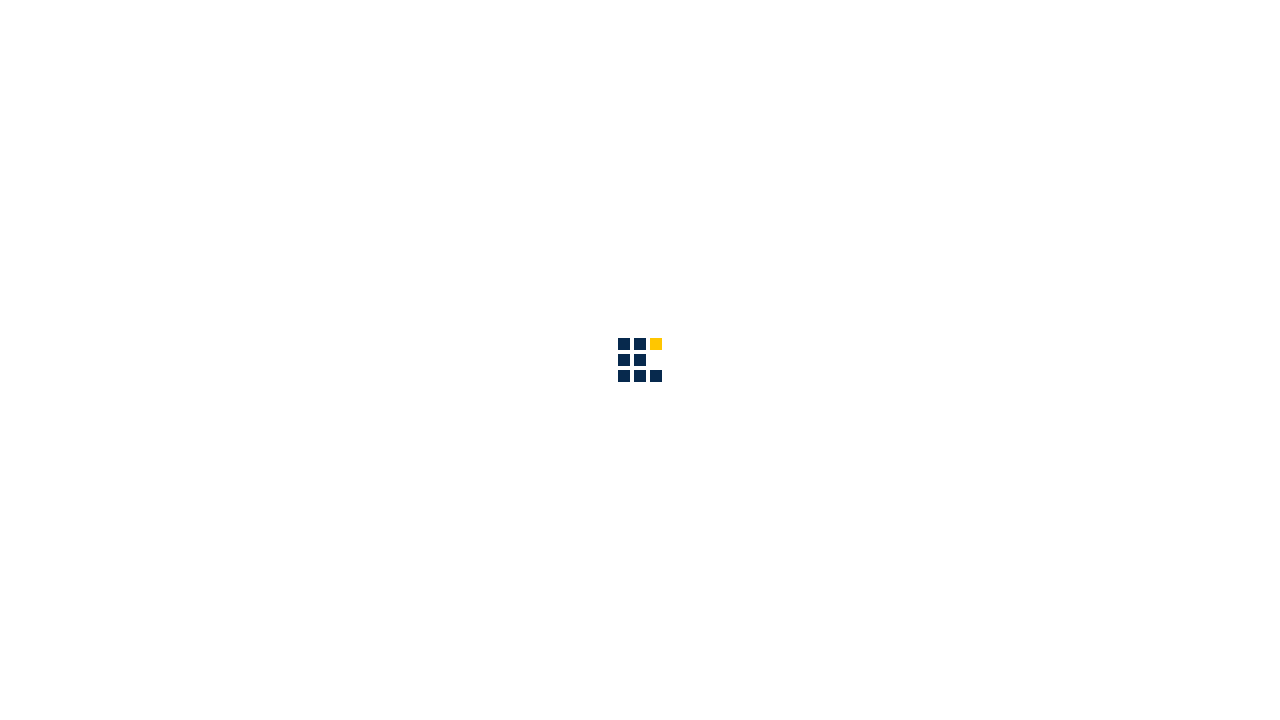

Main body content verified and loaded
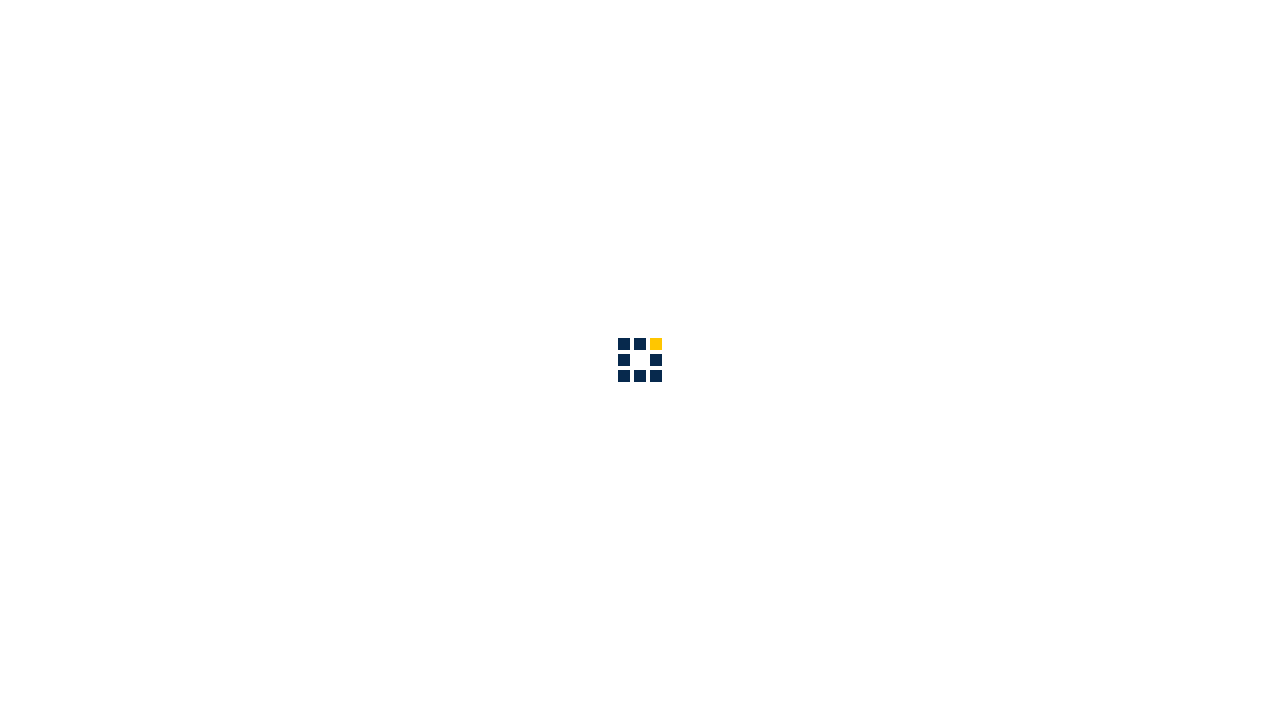

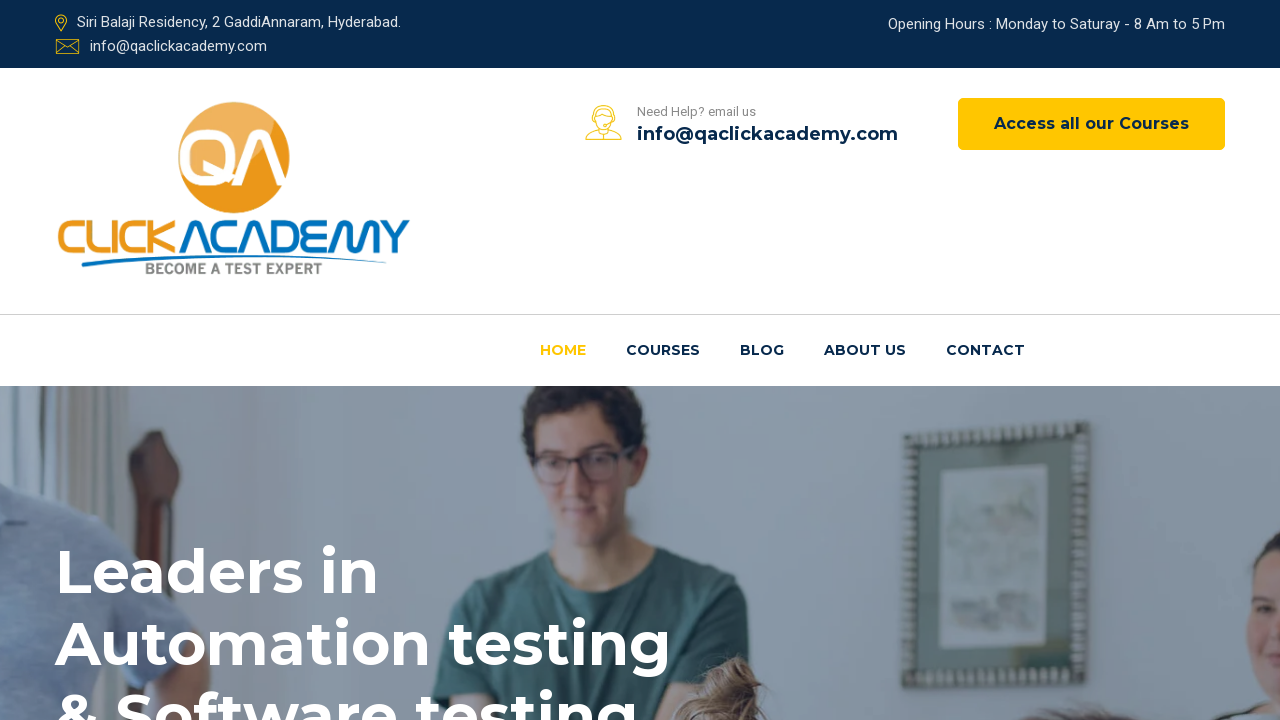